Tests closing all child windows except the parent window after opening multiple windows

Starting URL: https://www.leafground.com/

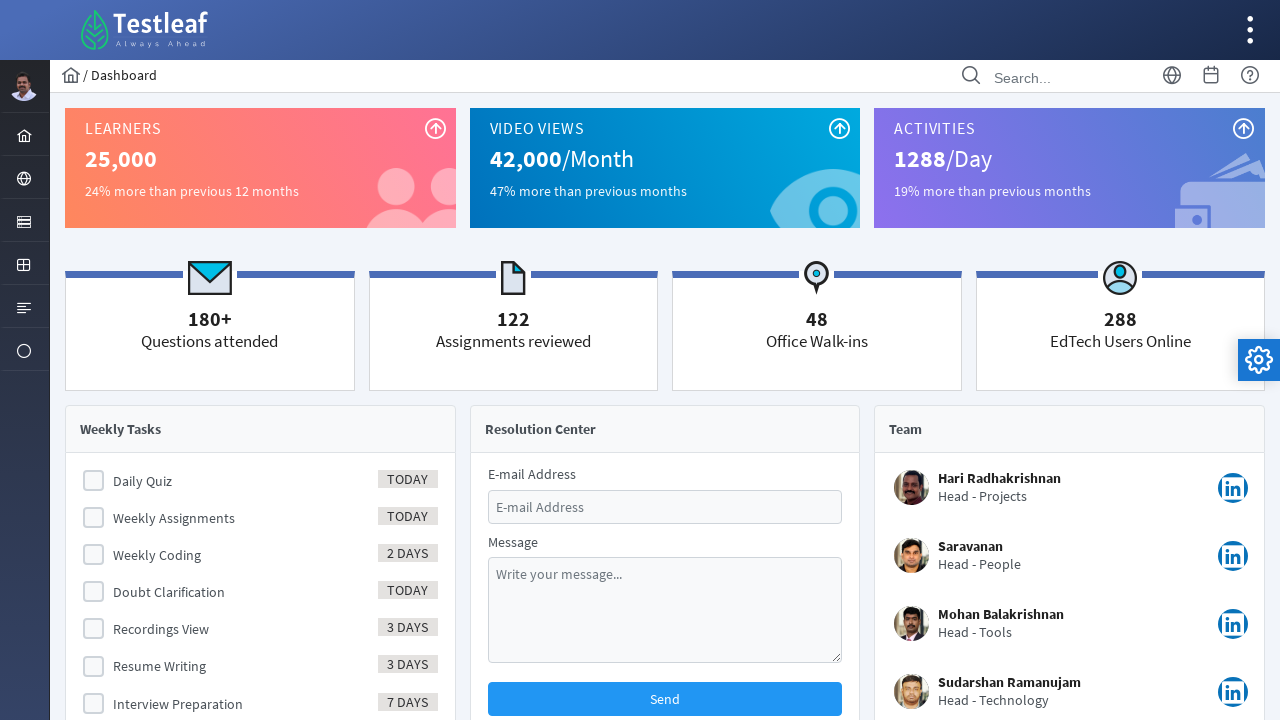

Clicked on Browser menu item at (24, 179) on xpath=//i[@class='pi pi-globe layout-menuitem-icon']
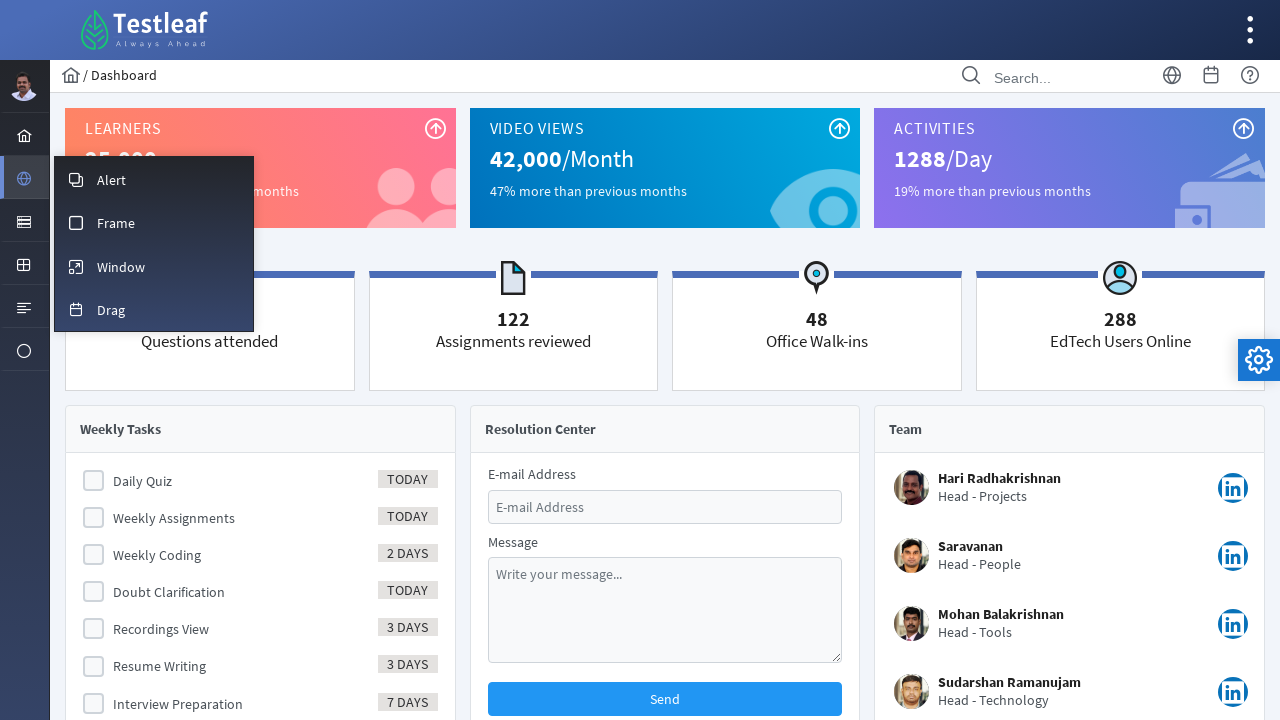

Clicked on Window submenu at (121, 267) on xpath=//span[text()='Window']
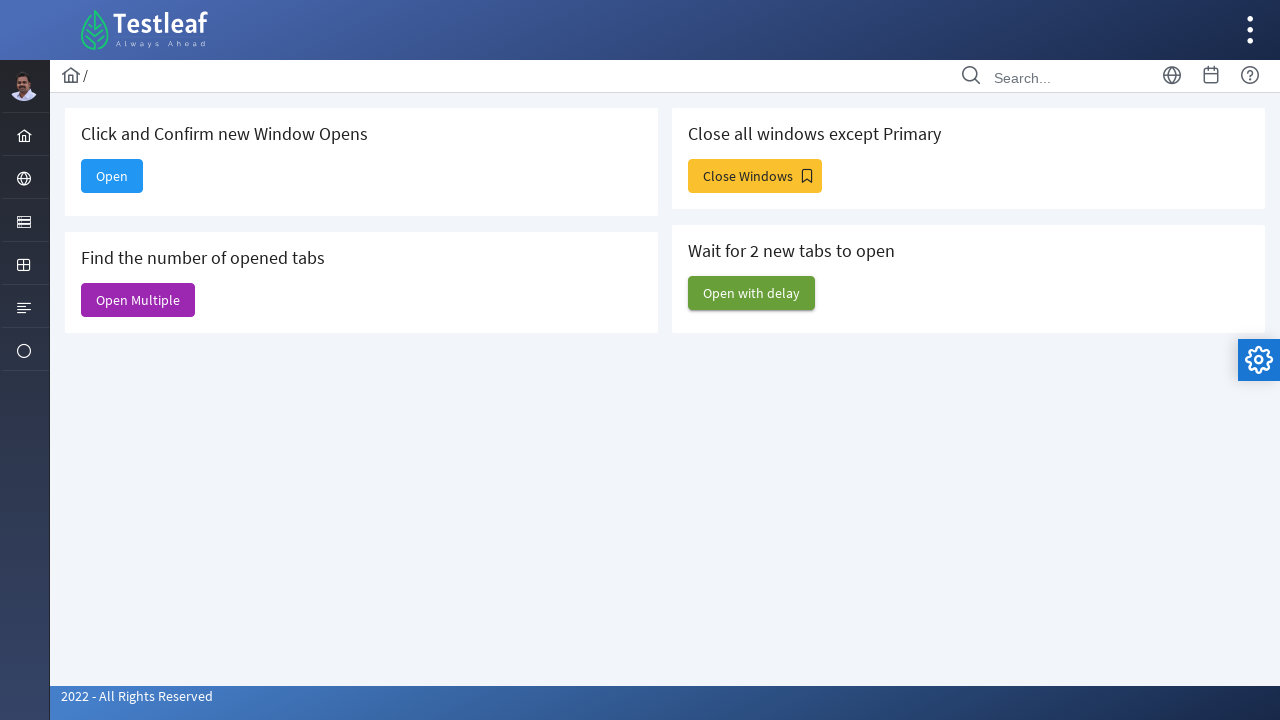

Waited for page to load
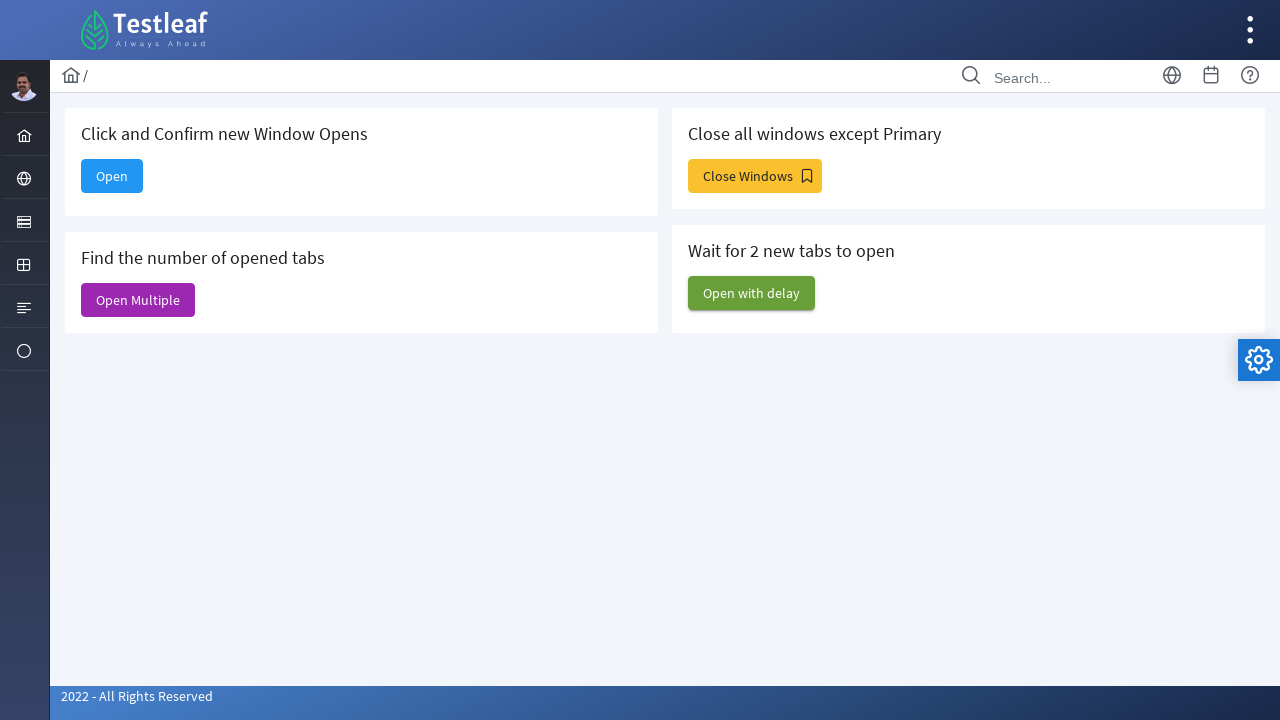

Clicked button to open multiple windows at (755, 176) on #j_idt88\:j_idt93
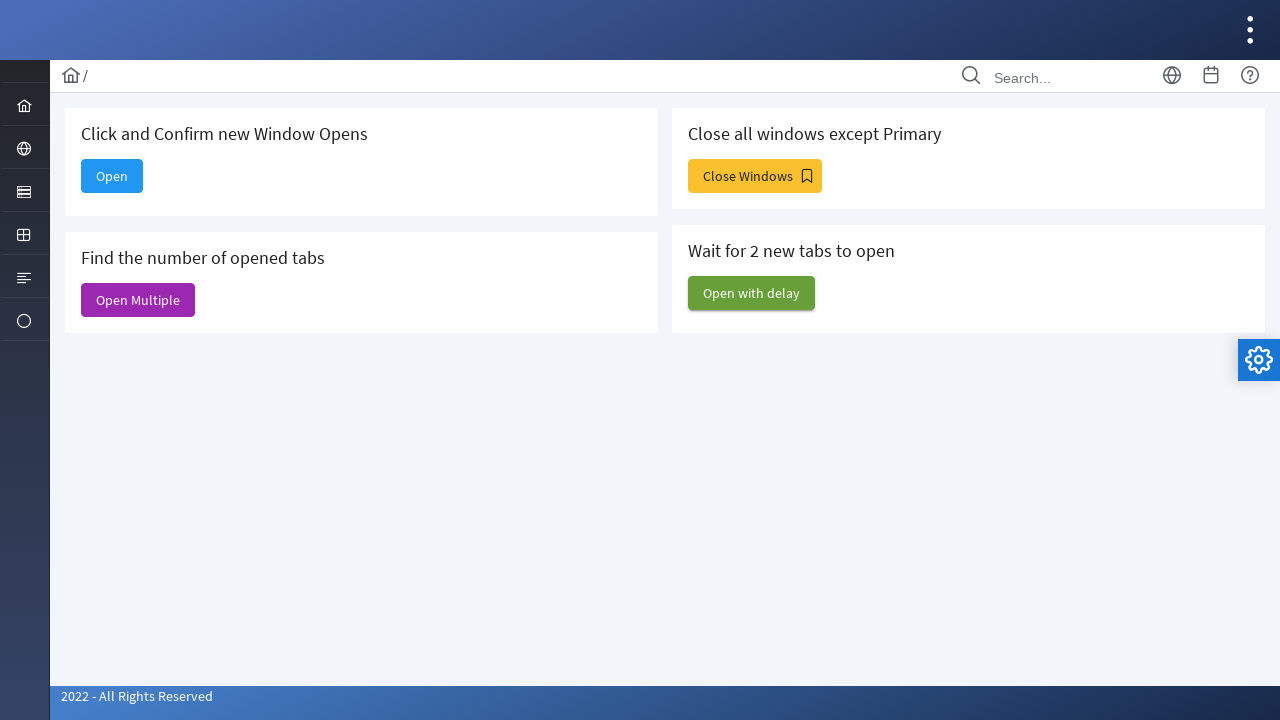

Closed child window, keeping parent window open
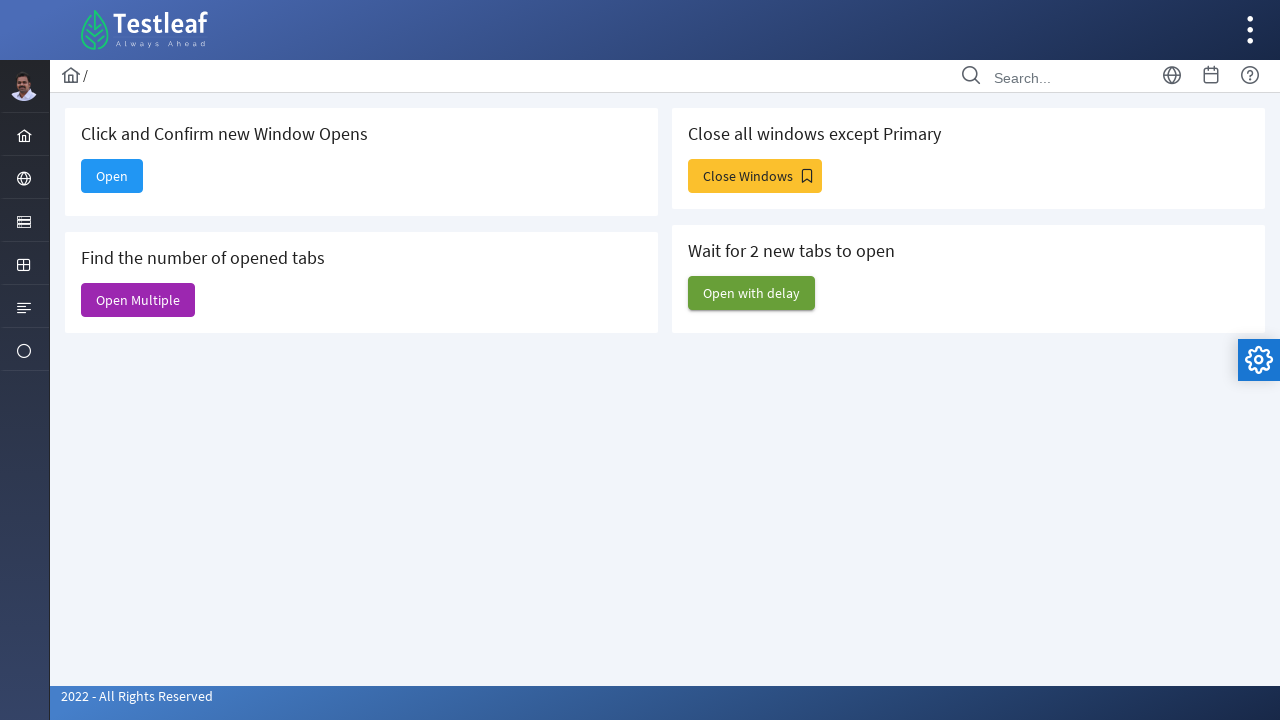

Closed child window, keeping parent window open
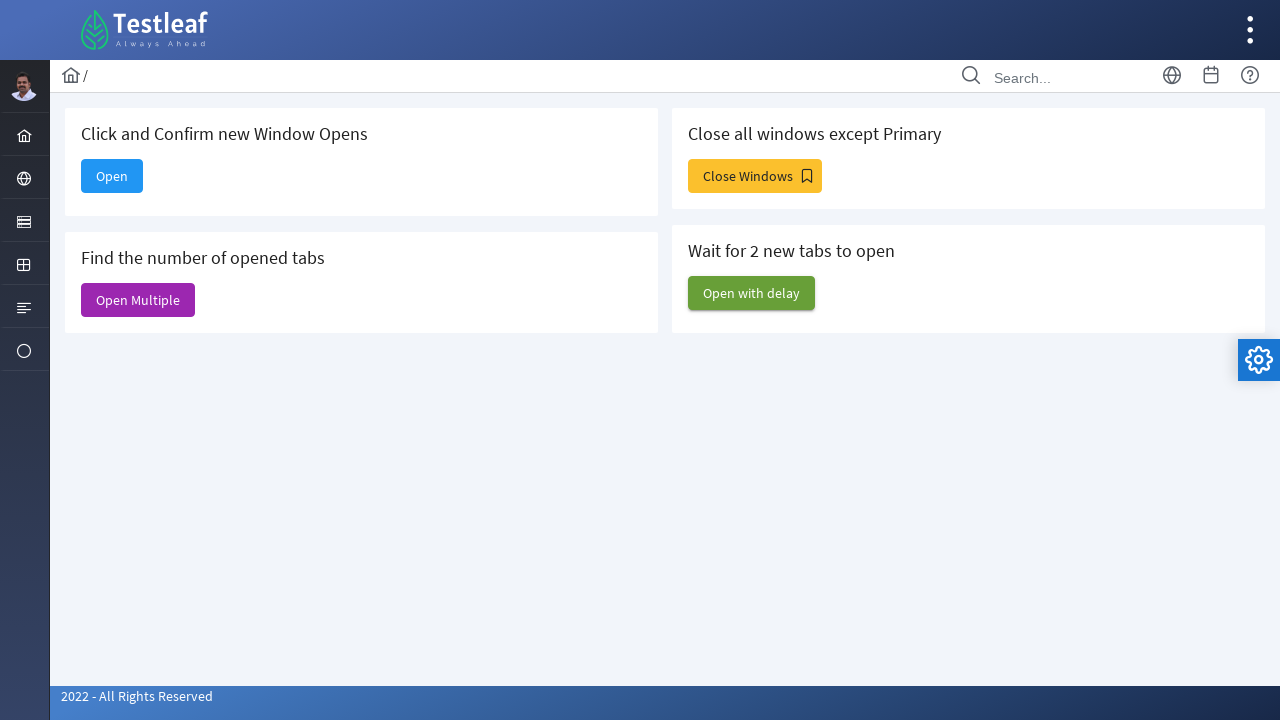

Closed child window, keeping parent window open
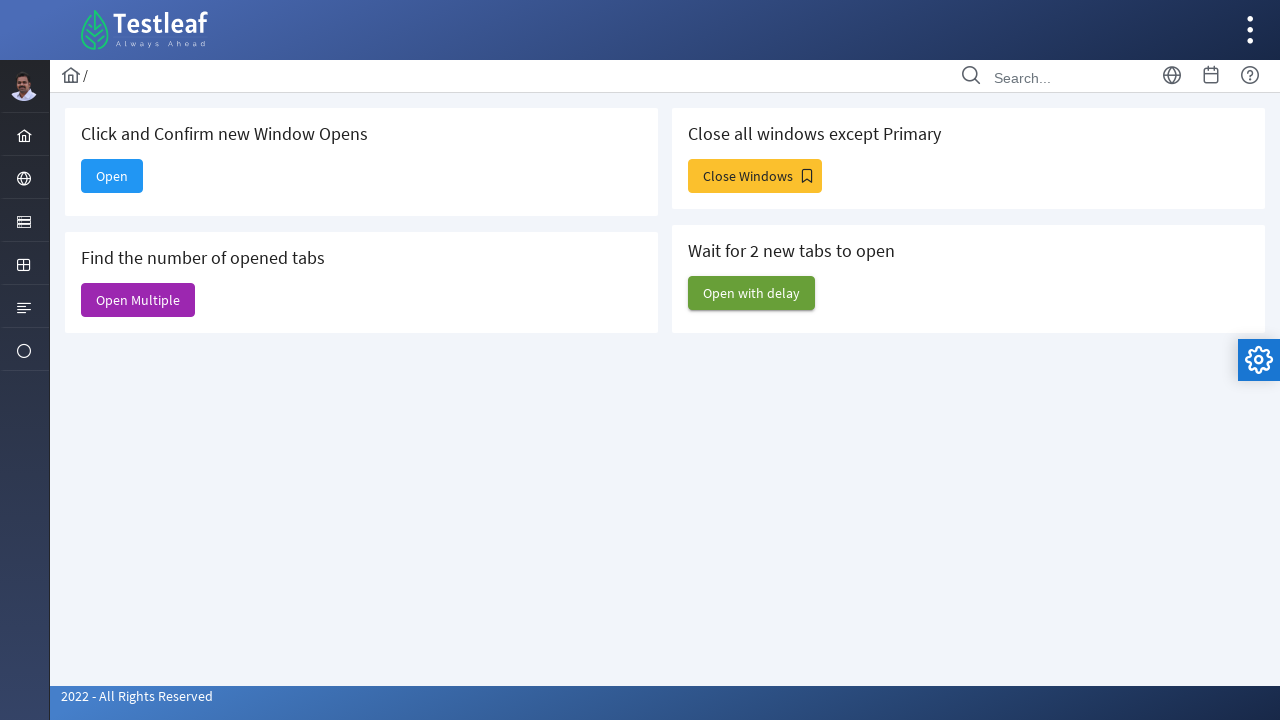

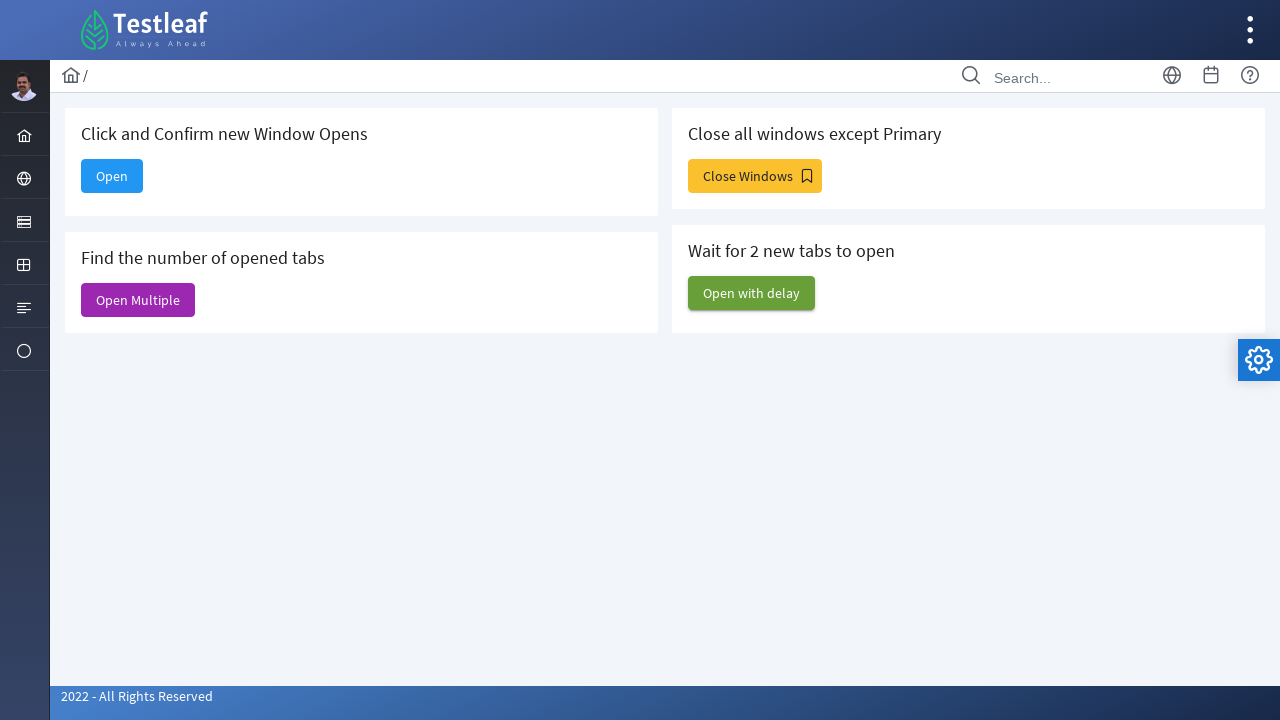